Tests sending keyboard key presses using the action builder approach by pressing the TAB key and verifying the result text displays the key pressed.

Starting URL: http://the-internet.herokuapp.com/key_presses

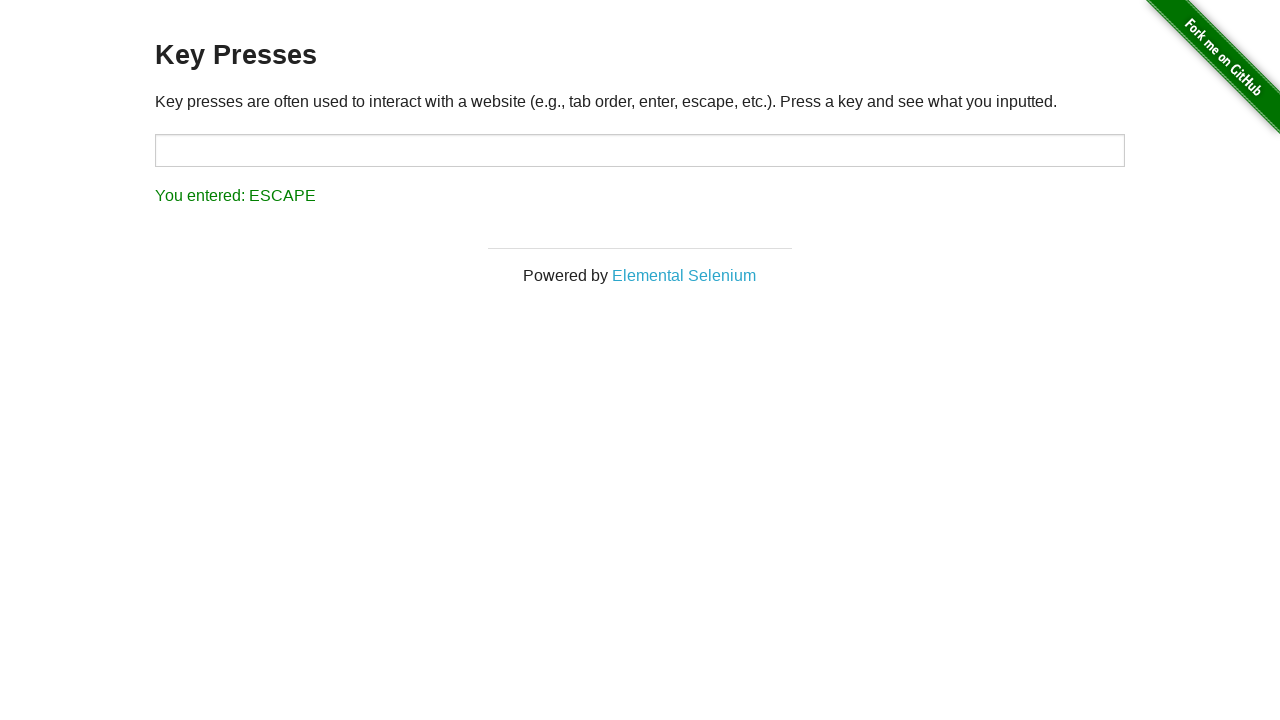

Pressed TAB key using keyboard action builder
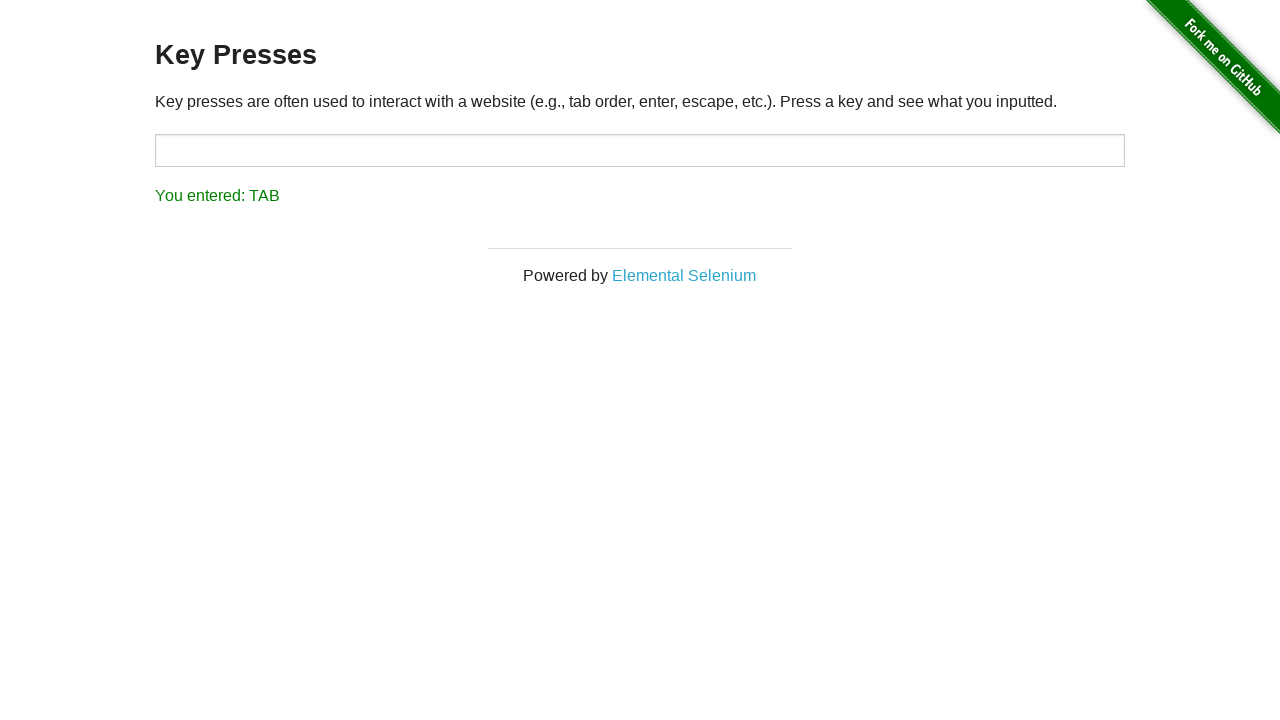

Waited for result element to load
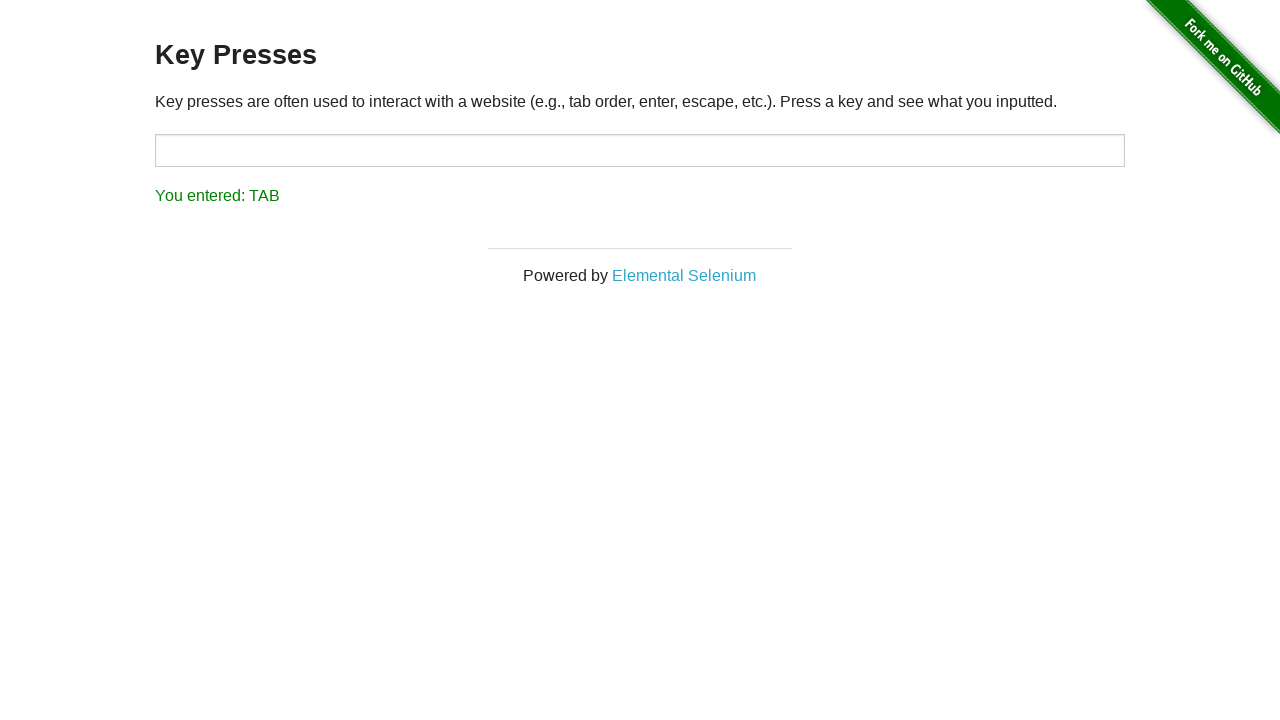

Retrieved result text content
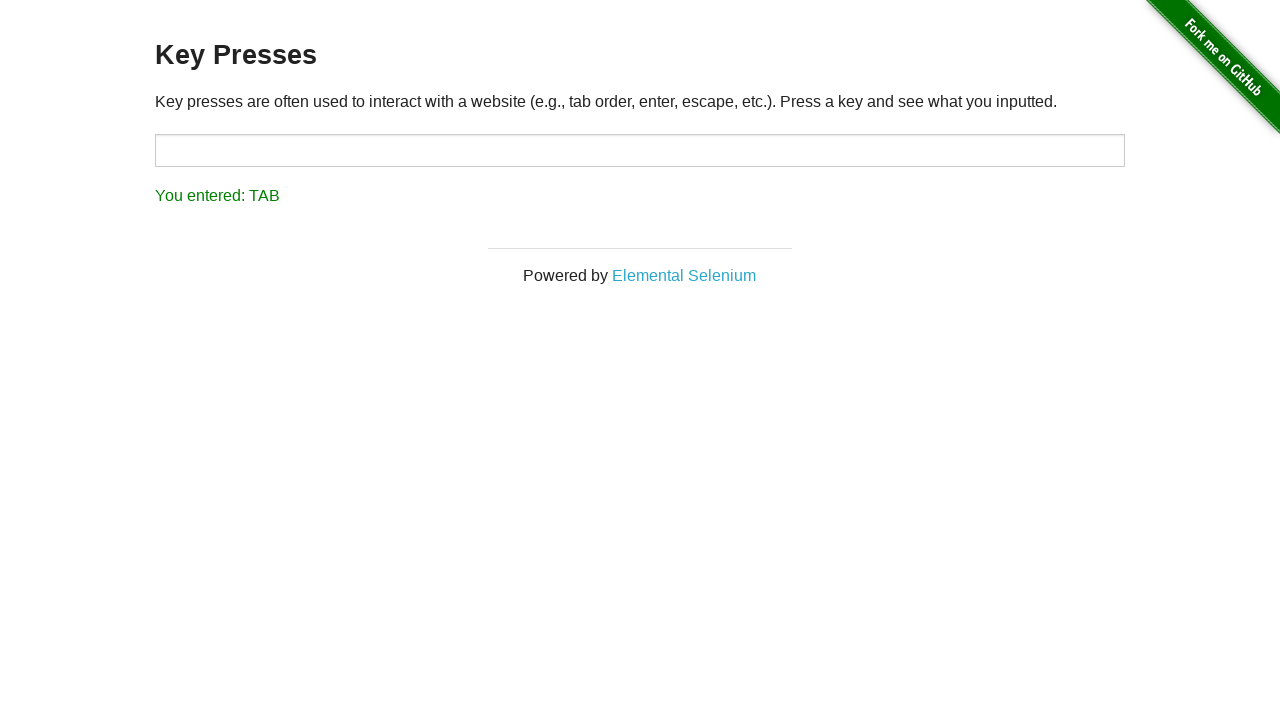

Verified result text displays 'You entered: TAB' as expected
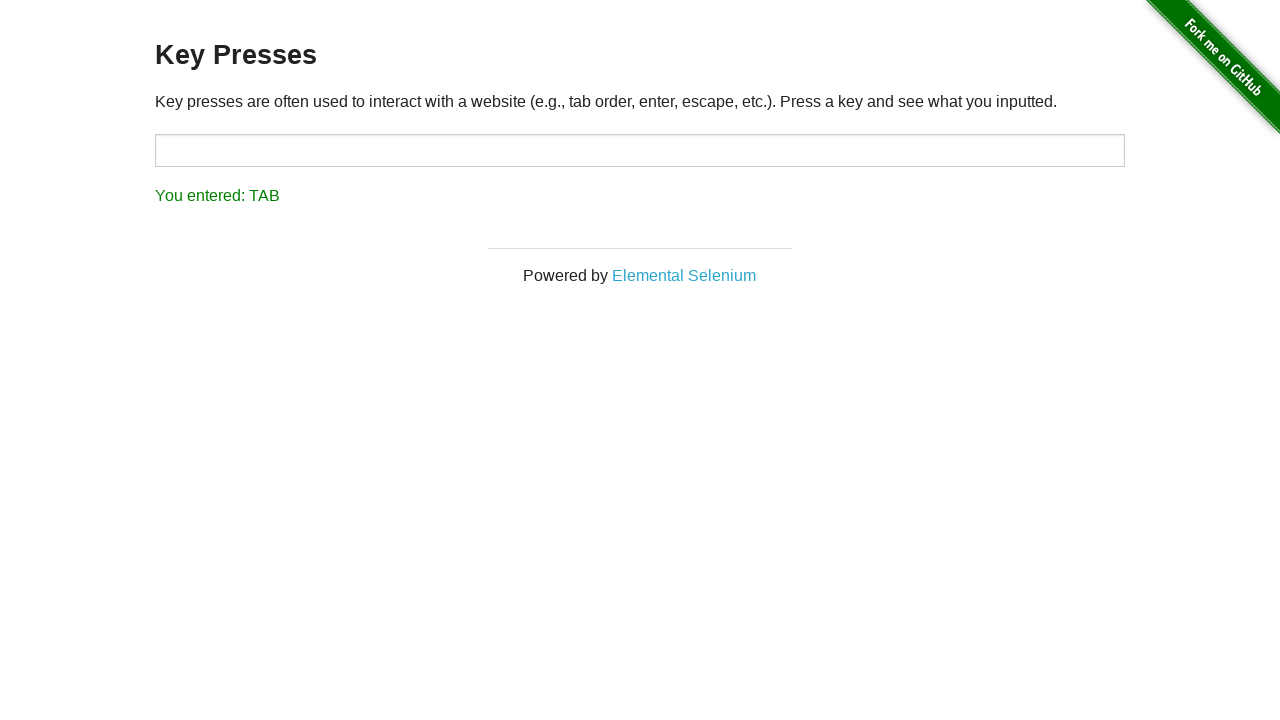

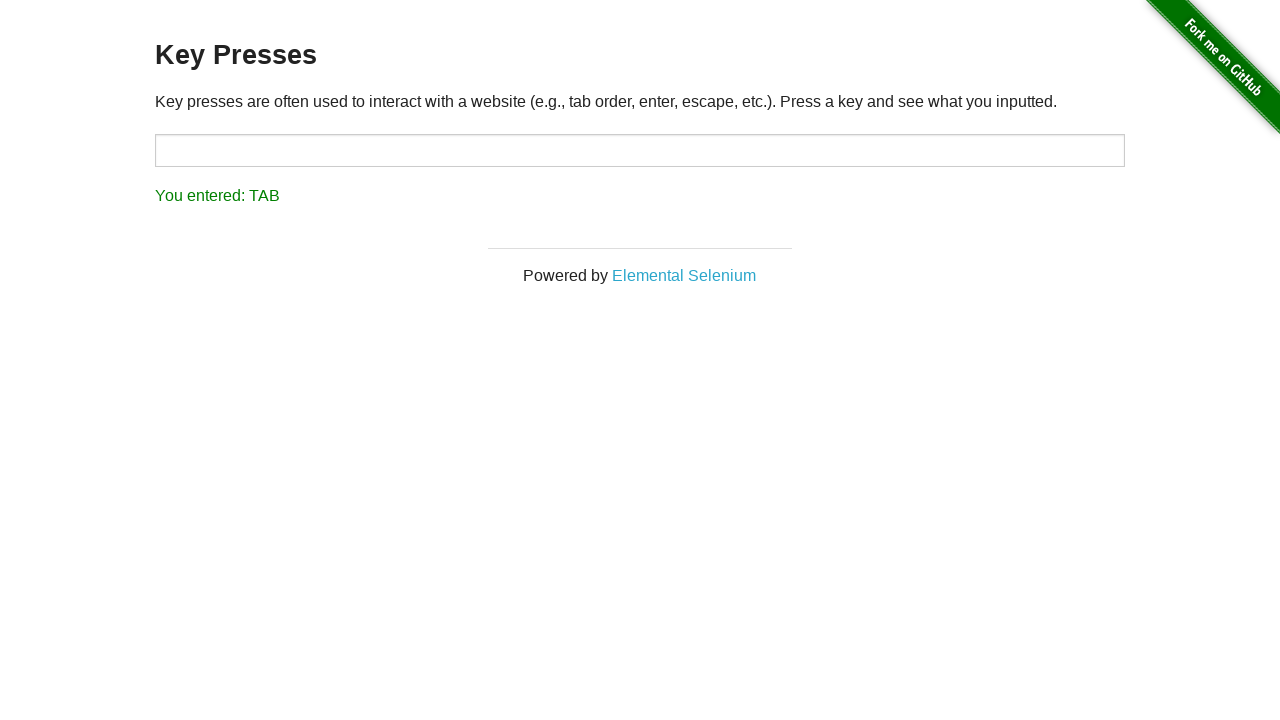